Demonstrates basic browser window manipulation by navigating to HDFC Bank website, maximizing and minimizing the window, and retrieving the page title and URL.

Starting URL: https://www.hdfcbank.com/

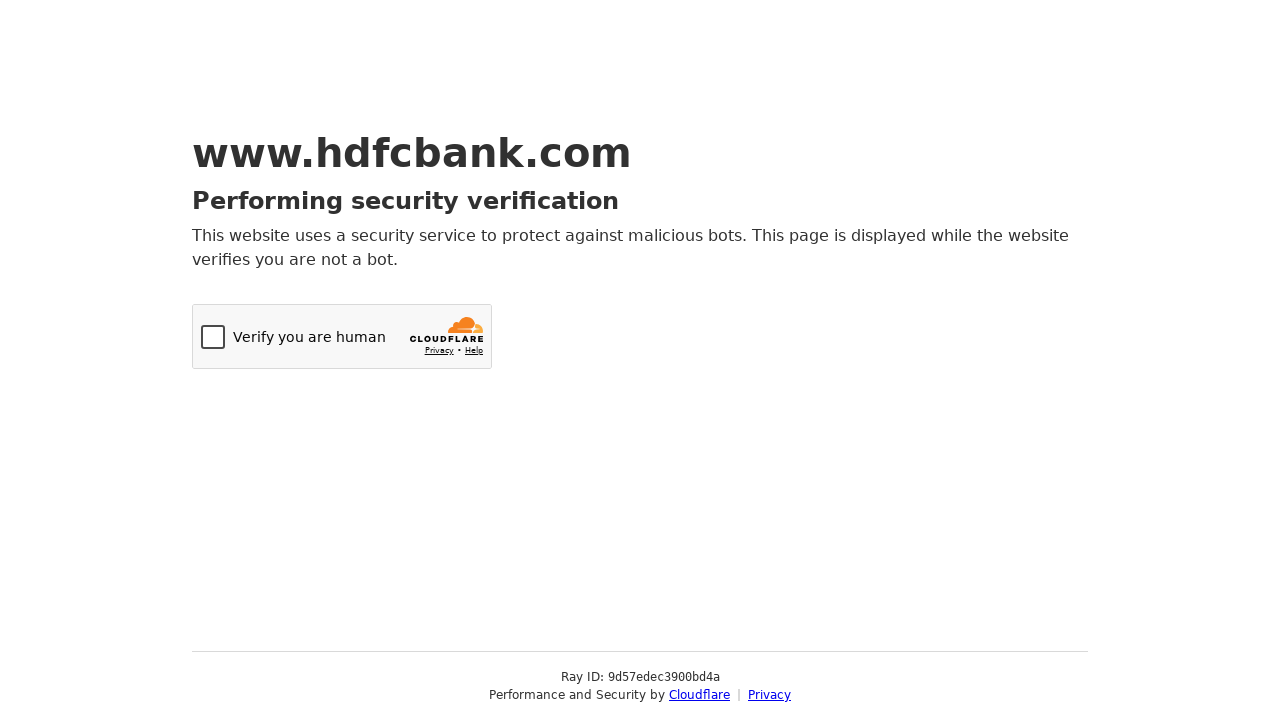

Navigated to HDFC Bank website
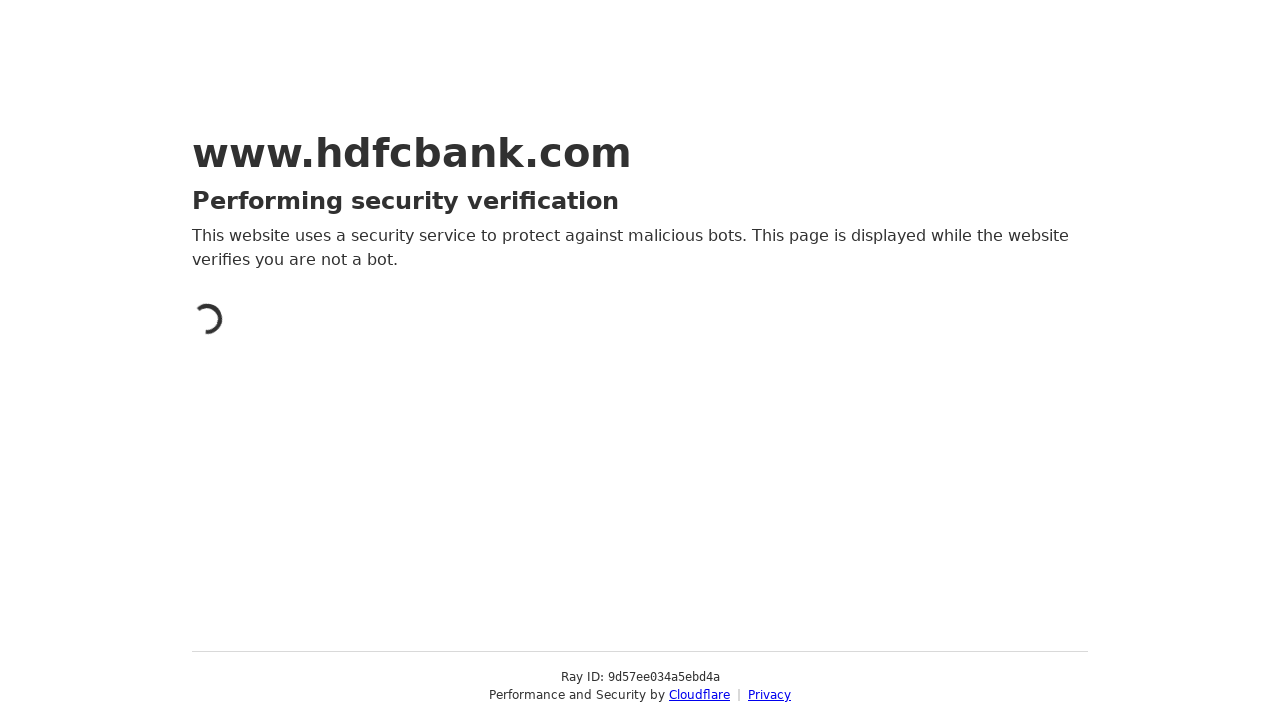

Maximized browser window to 1920x1080
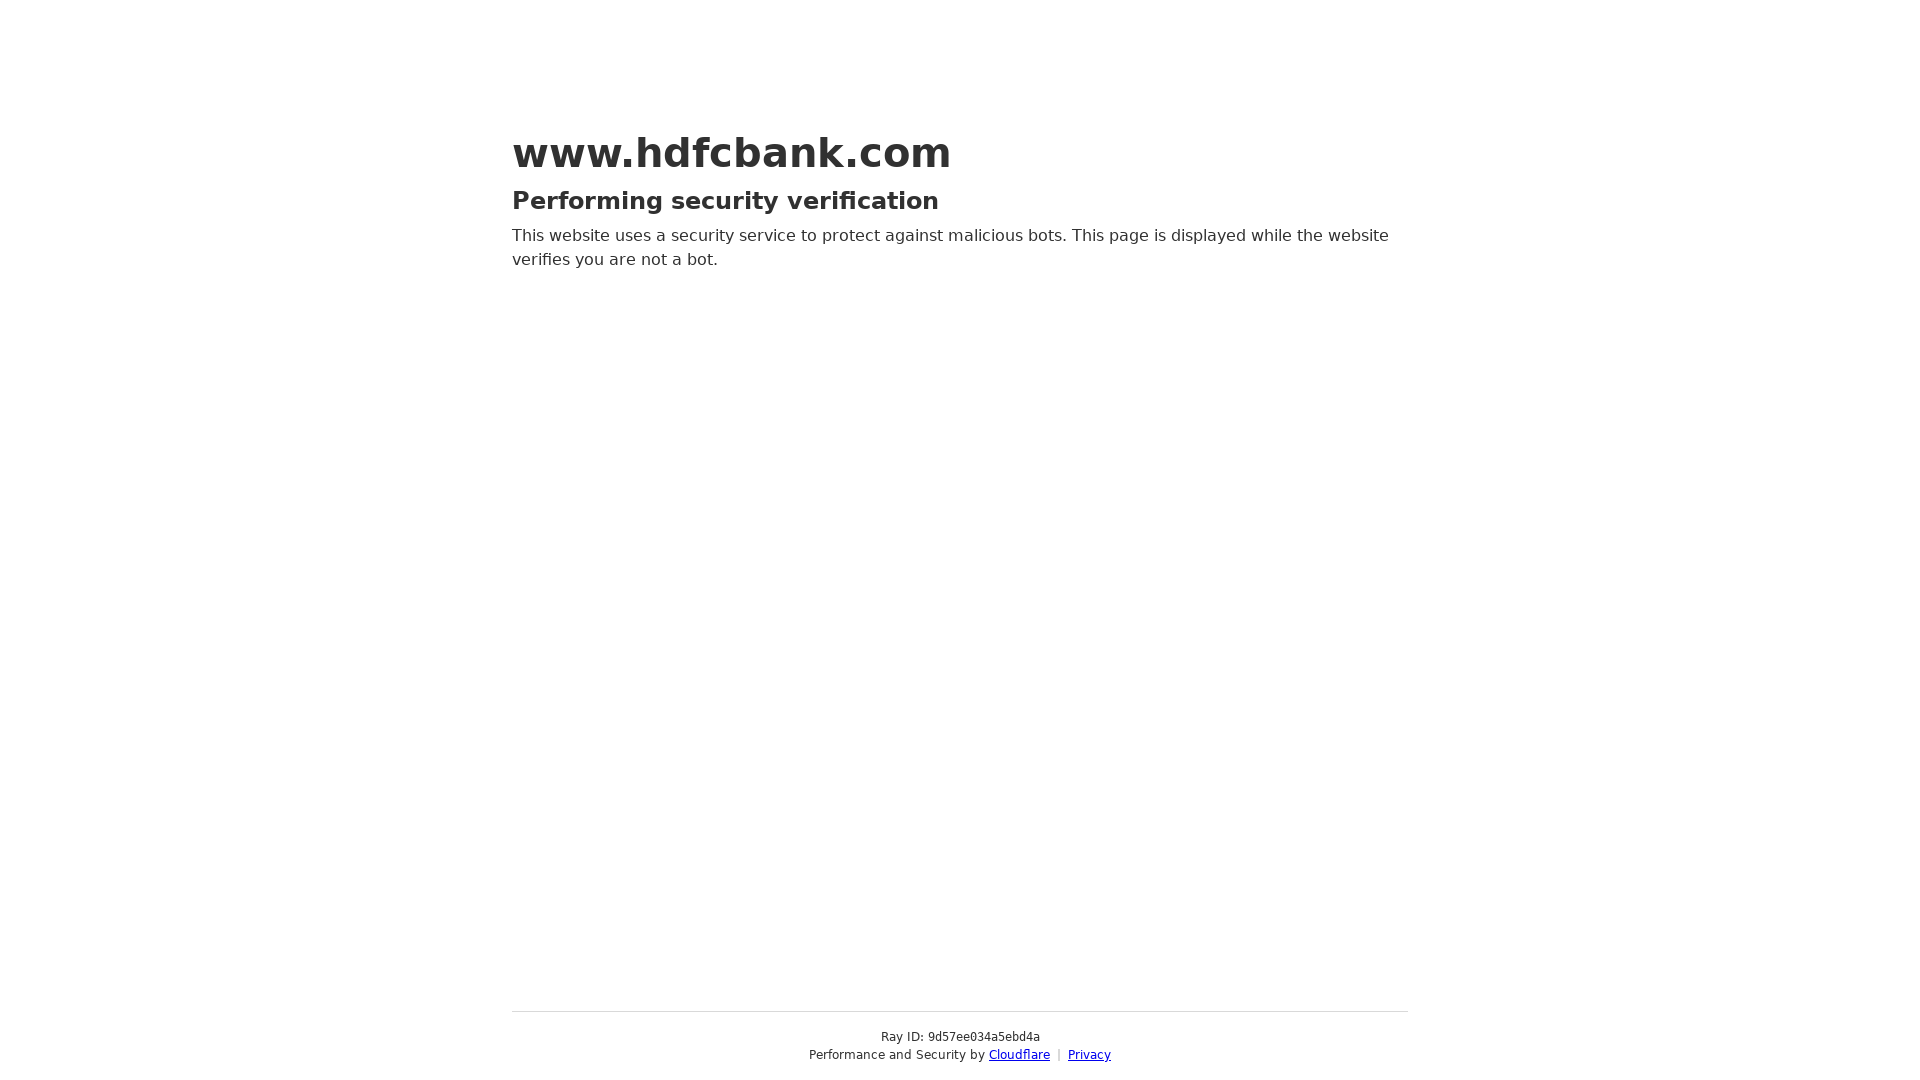

Minimized browser window to 800x600
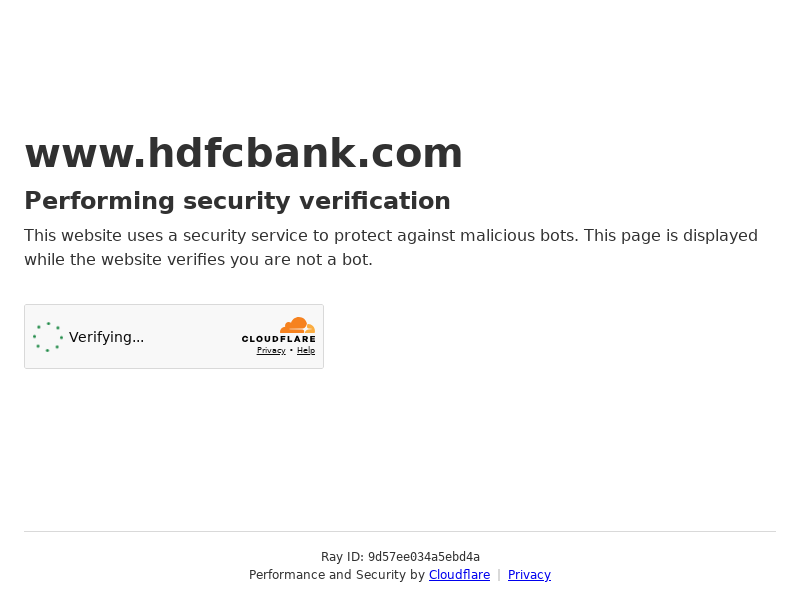

Retrieved page title: Just a moment...
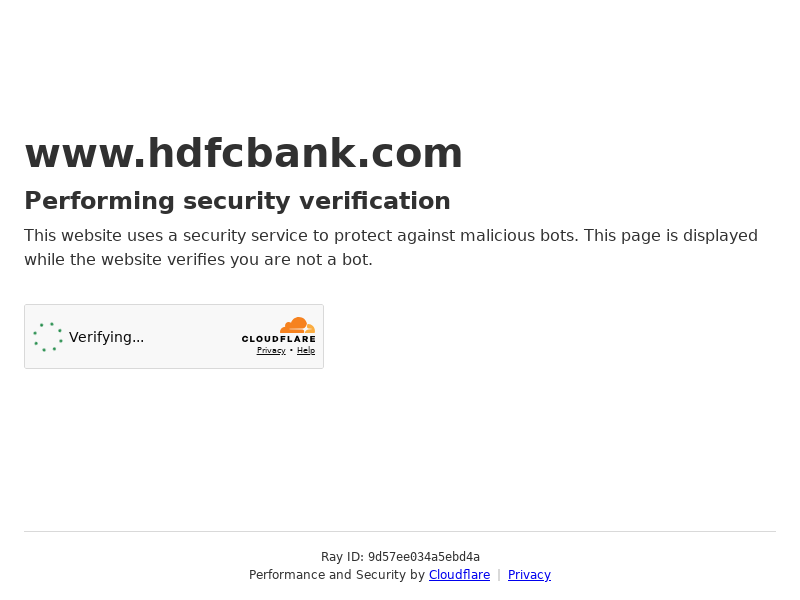

Retrieved current URL: https://www.hdfcbank.com/
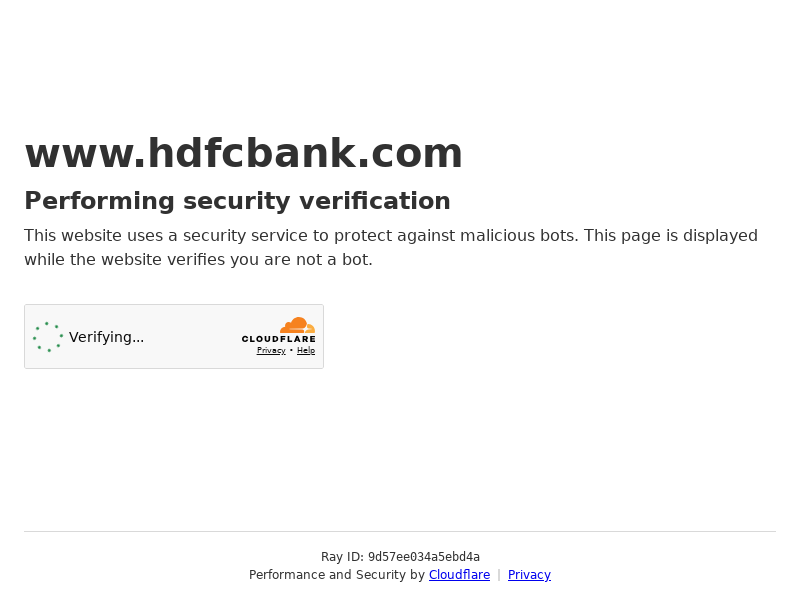

Waited for page to reach domcontentloaded state
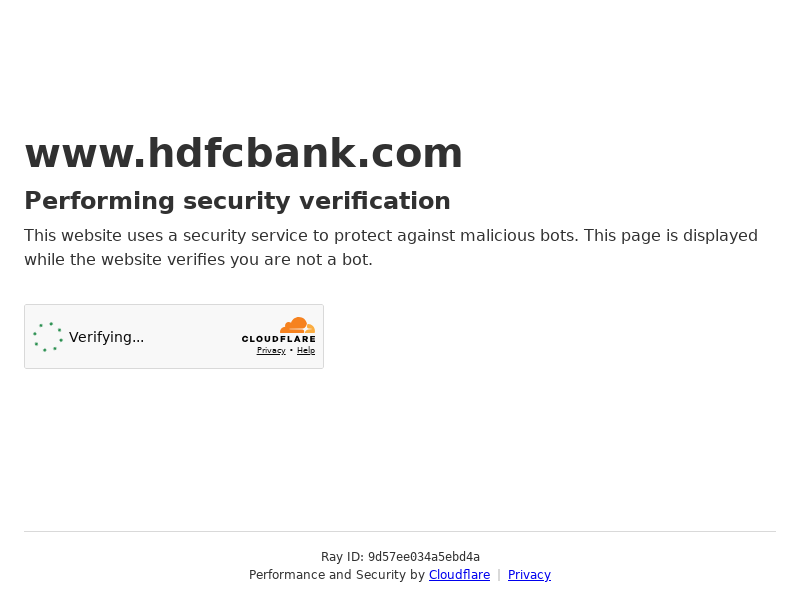

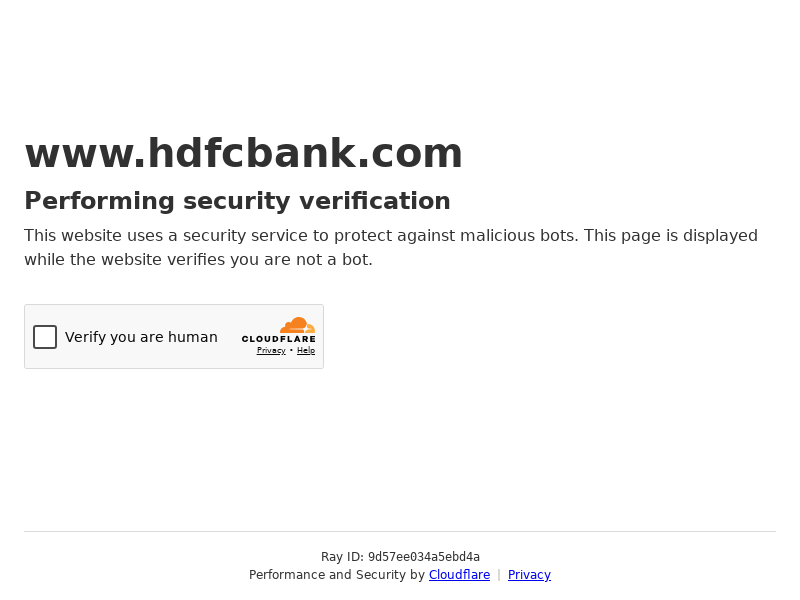